Tests dynamic content loading by clicking a button and verifying that text appears after a delay

Starting URL: https://testeroprogramowania.github.io/selenium/wait2.html

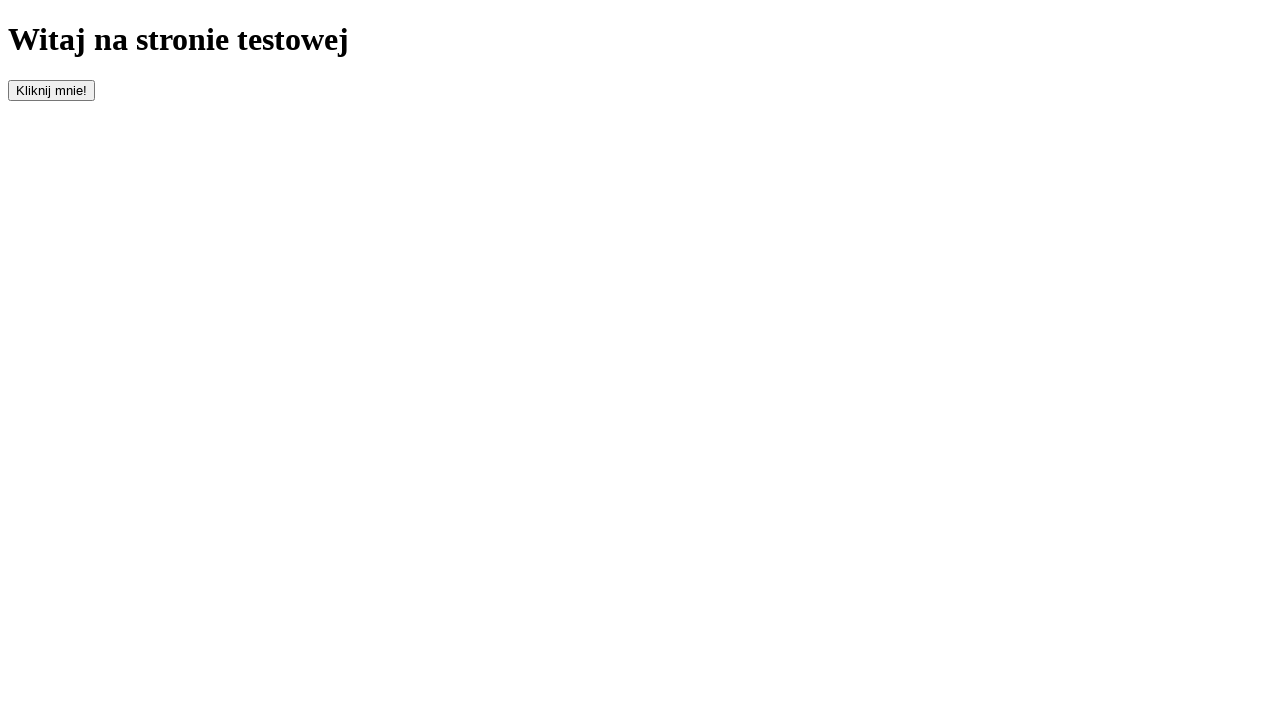

Clicked button with id 'clickOnMe' to trigger dynamic content loading at (52, 90) on #clickOnMe
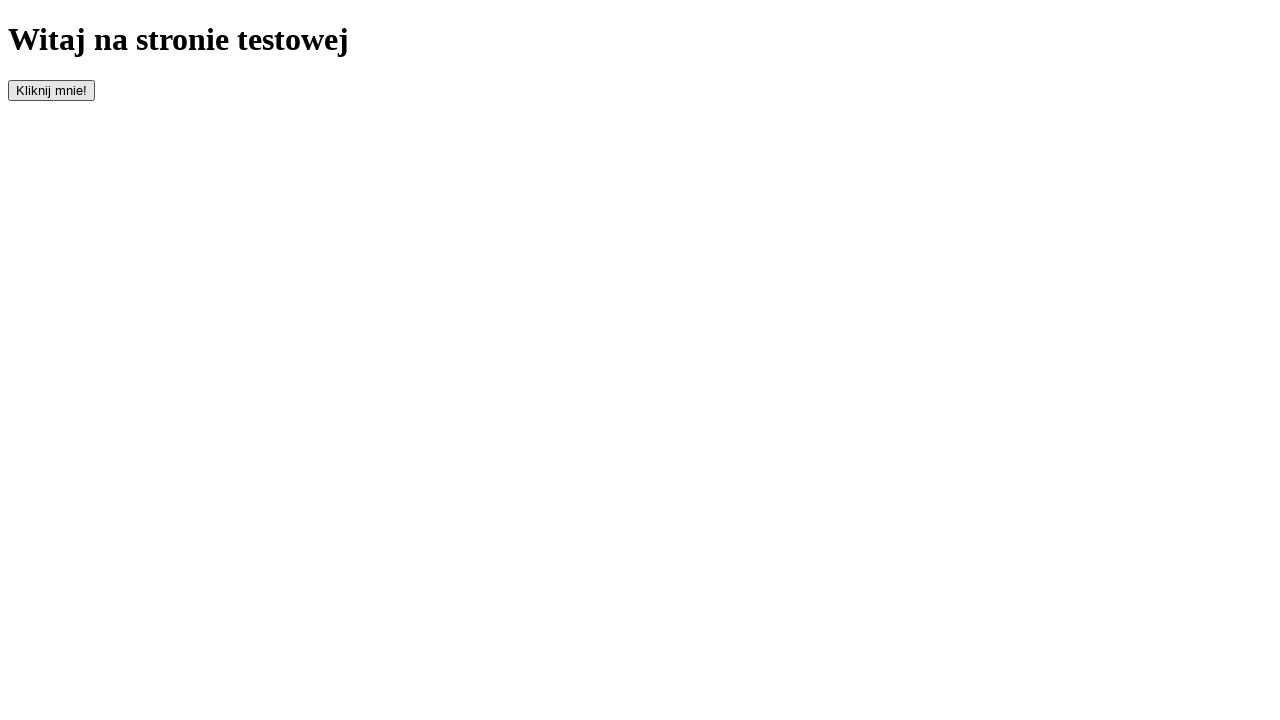

Waited for paragraph element to appear (up to 10 seconds)
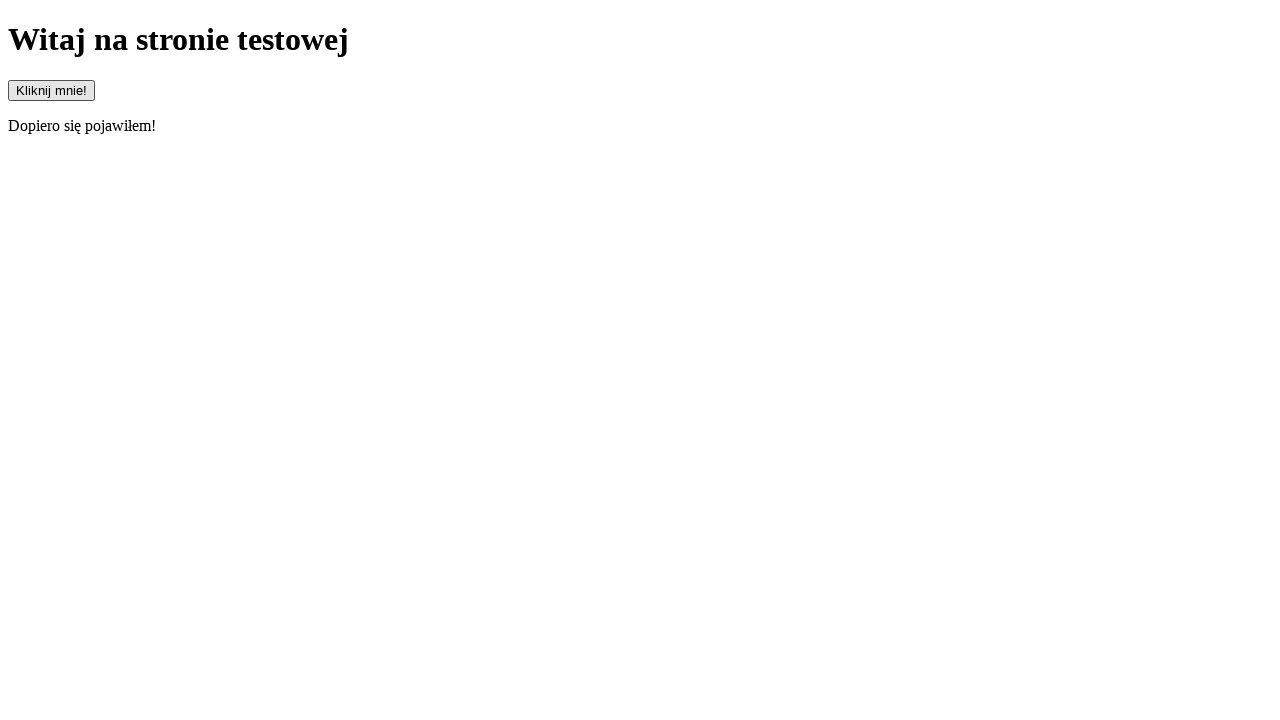

Verified paragraph element is visible
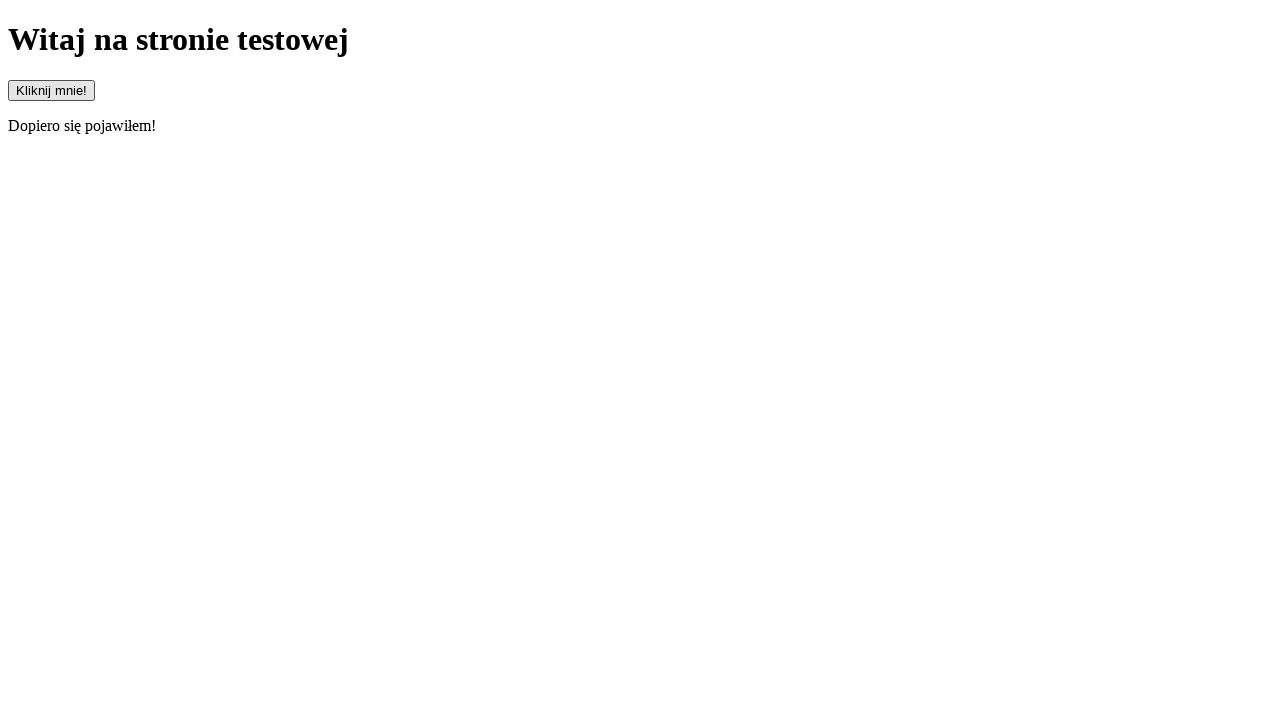

Verified paragraph contains expected text: 'Dopiero się pojawiłem!'
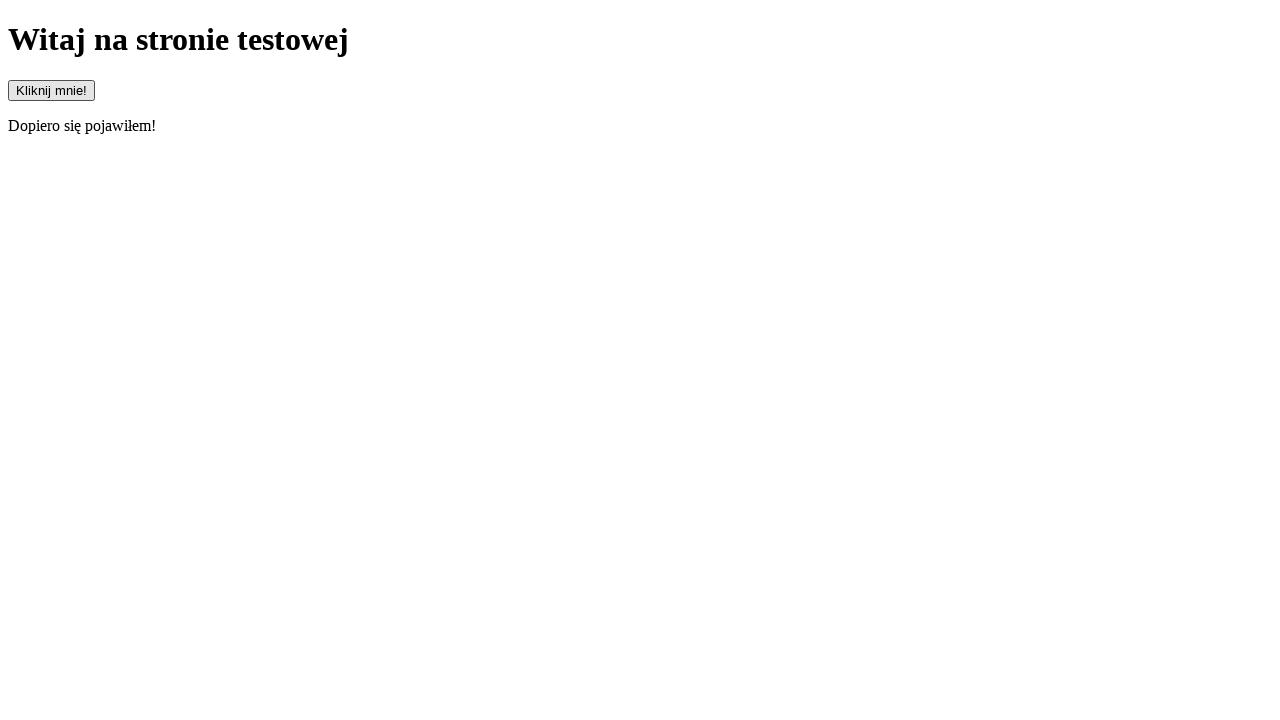

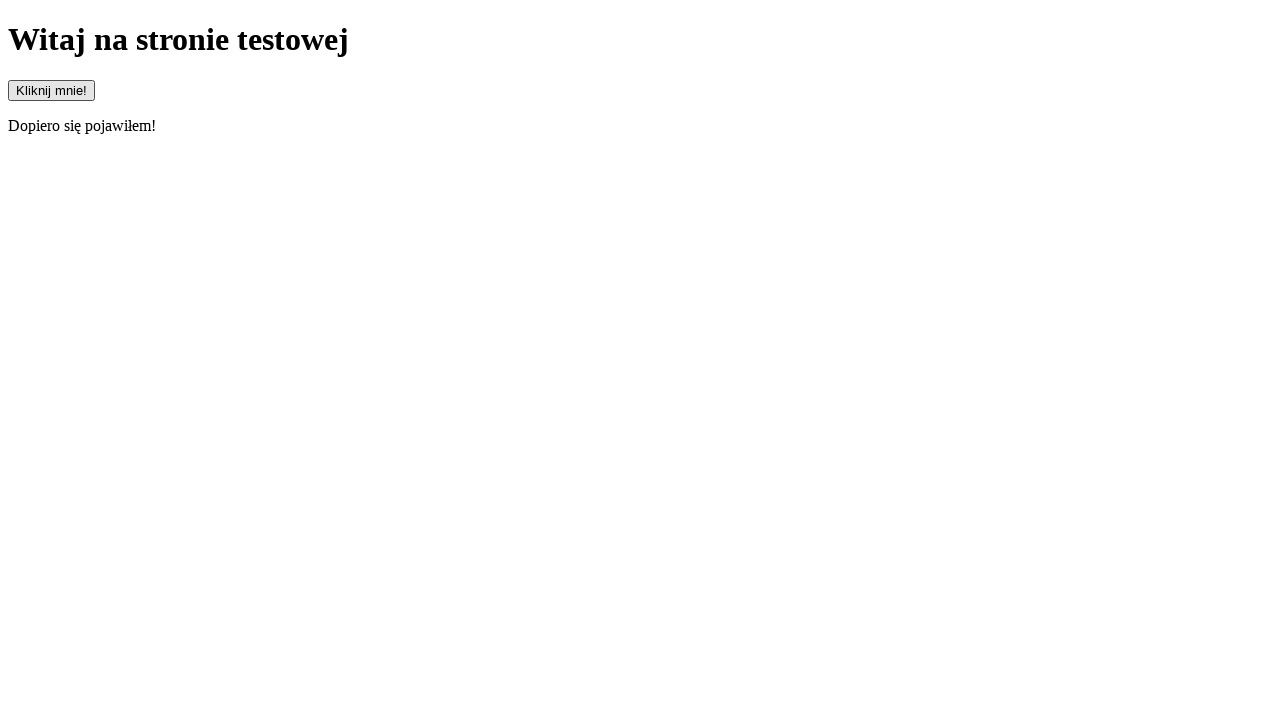